Tests the jQuery UI selectable demo by switching to the demo iframe and performing control-click actions on selectable items

Starting URL: https://jqueryui.com/selectable/

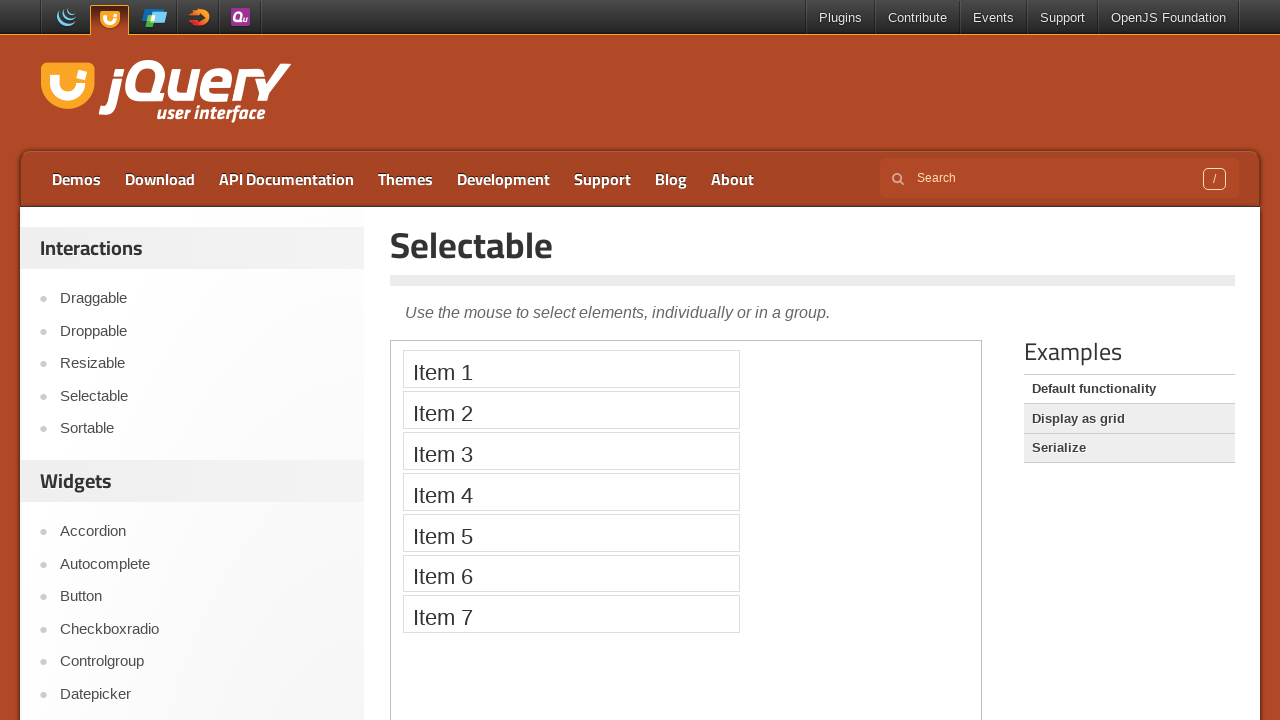

Located the demo iframe containing the jQuery UI selectable widget
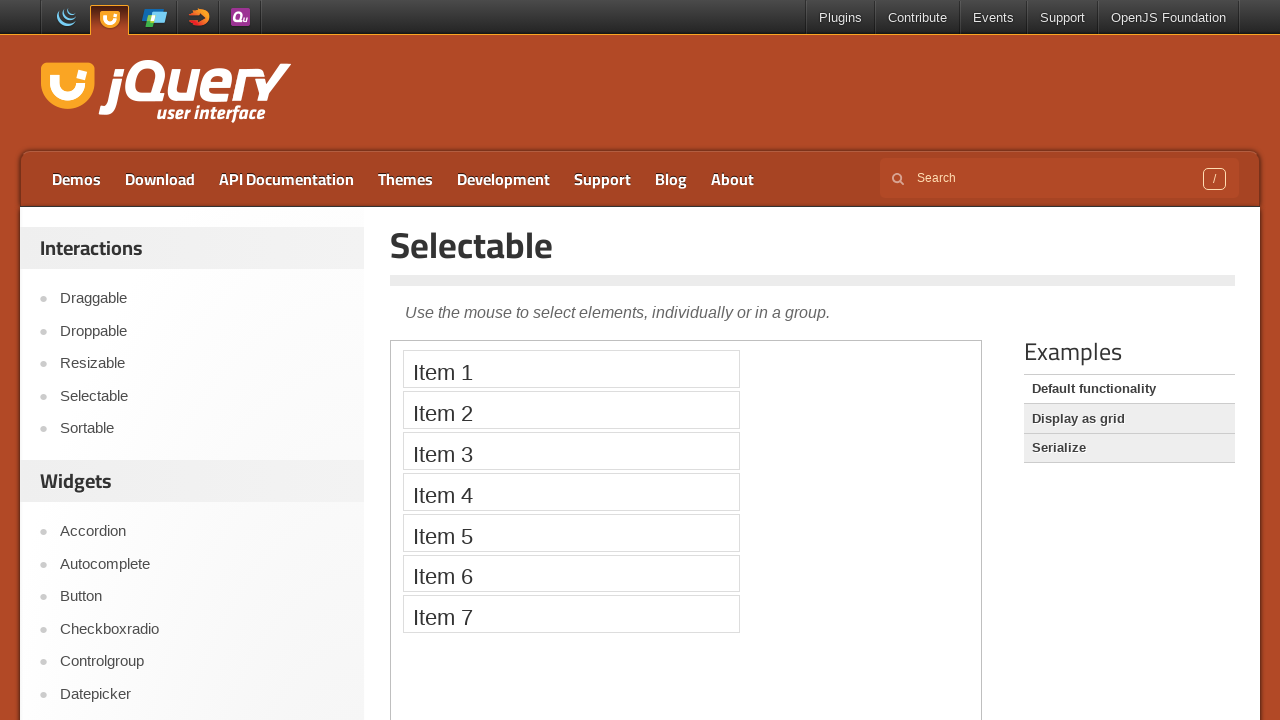

Located all selectable list items in the demo
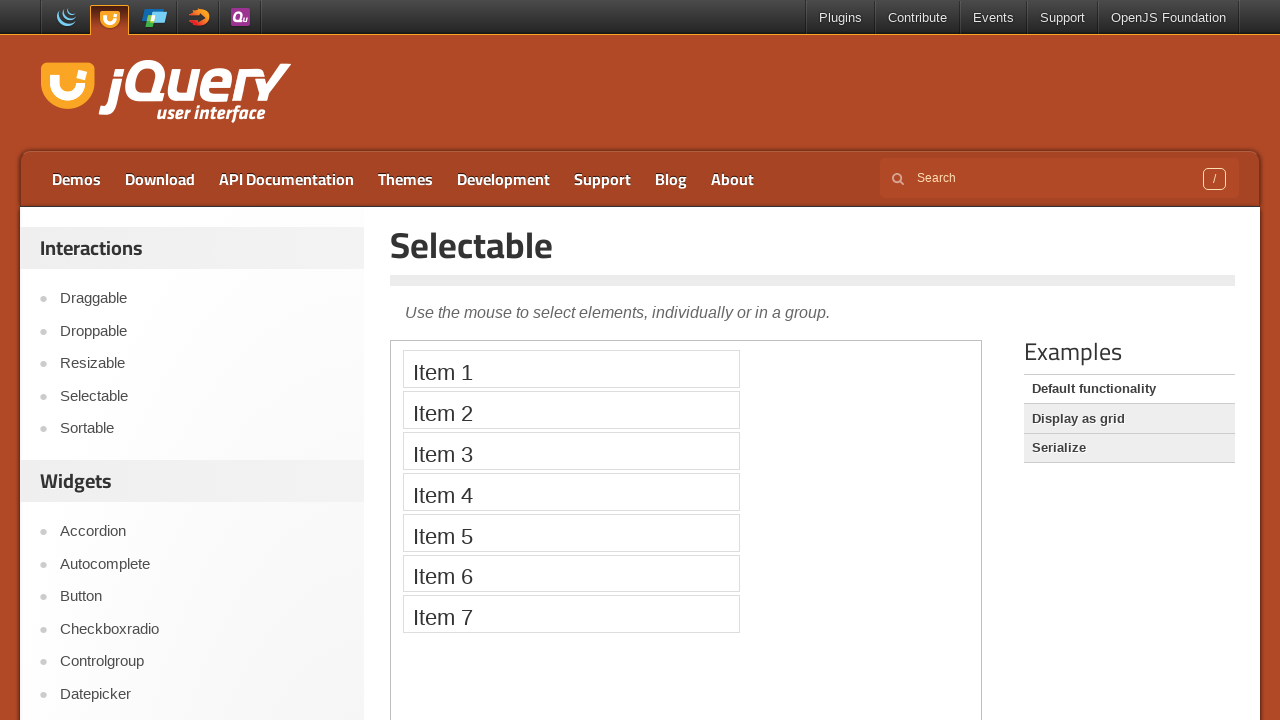

Control-clicked the first selectable item at (571, 369) on .demo-frame >> internal:control=enter-frame >> #selectable li >> nth=0
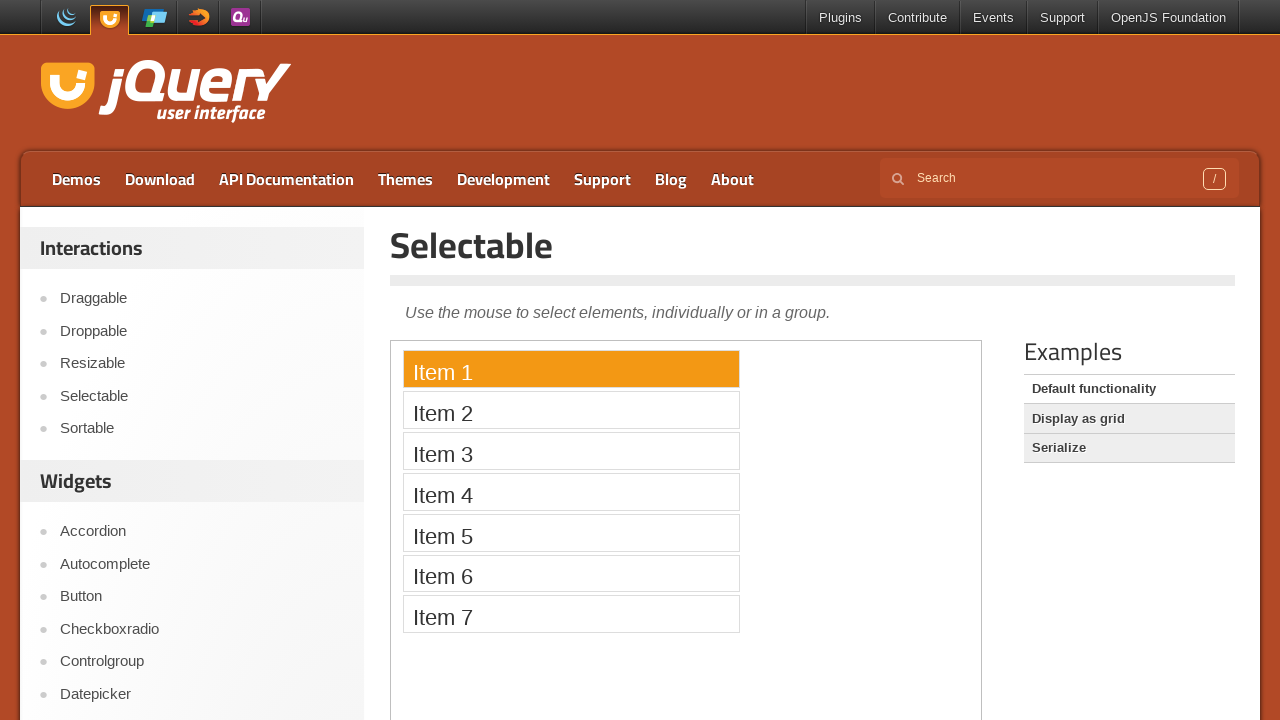

Control-clicked the second selectable item for multi-selection at (571, 410) on .demo-frame >> internal:control=enter-frame >> #selectable li >> nth=1
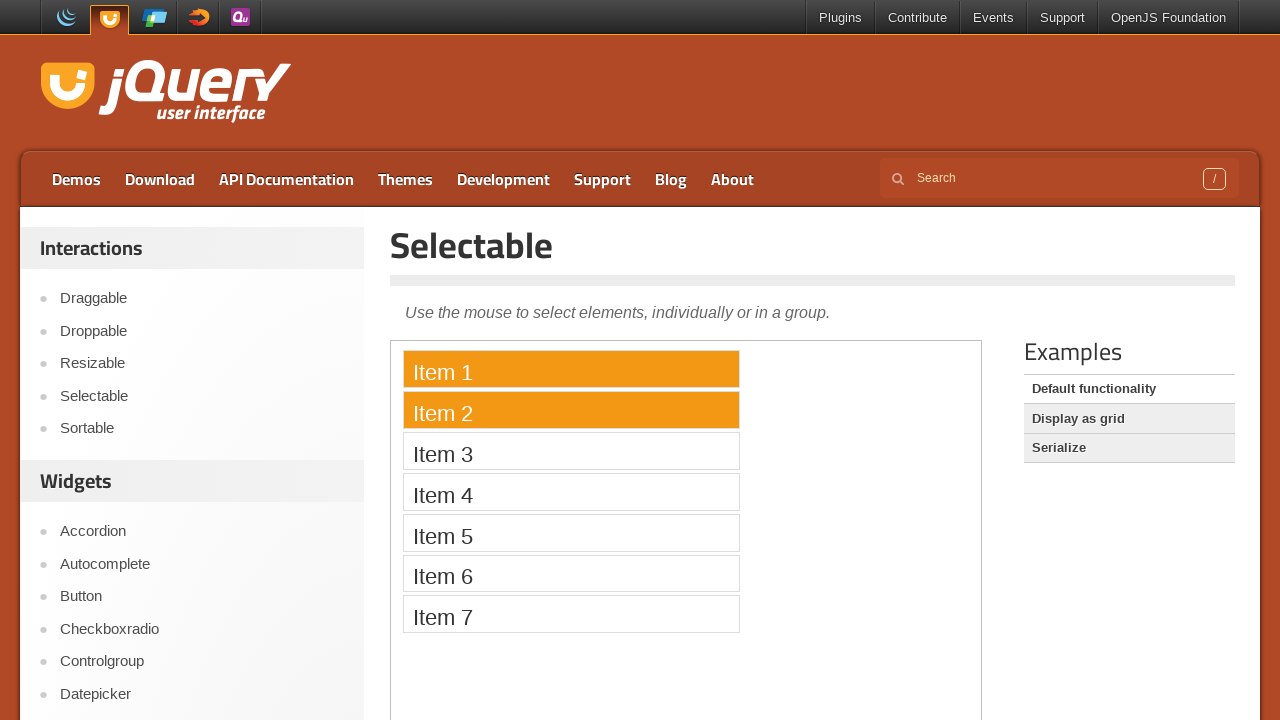

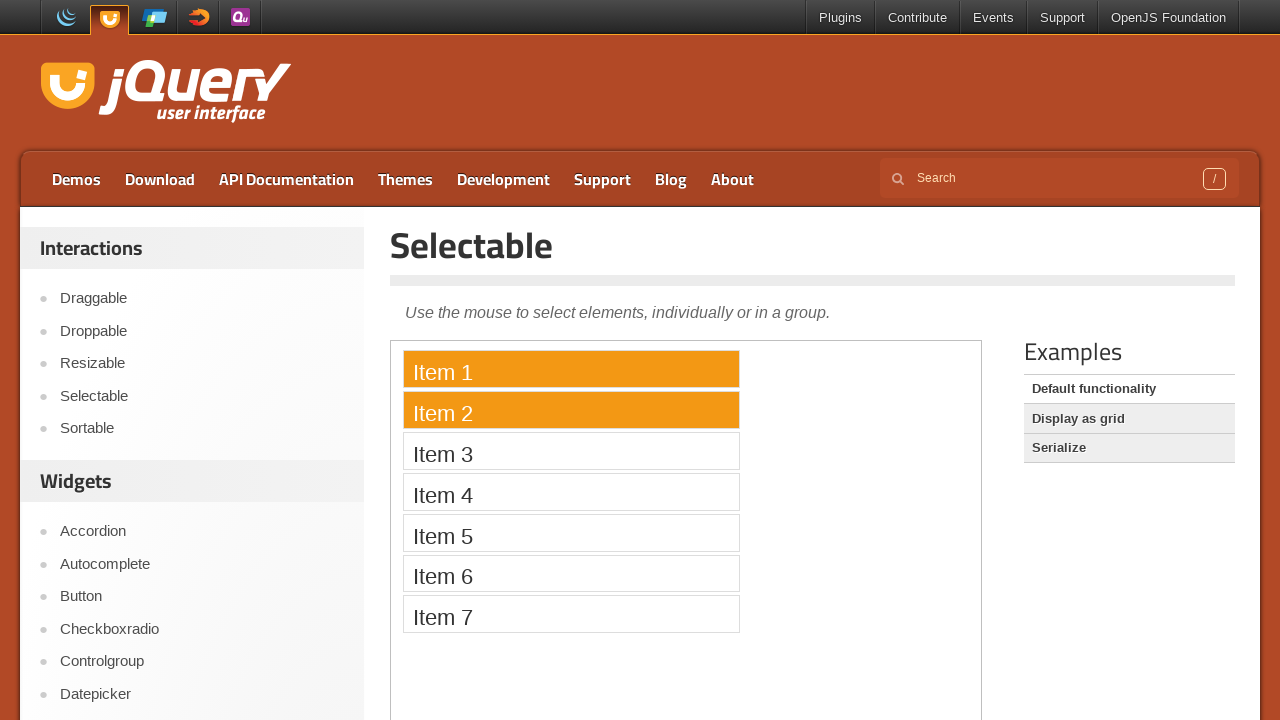